Tests checkbox functionality by checking the selection state of two checkboxes and clicking them if they are not already selected, ensuring both end up in a selected state.

Starting URL: https://practice.expandtesting.com/checkboxes

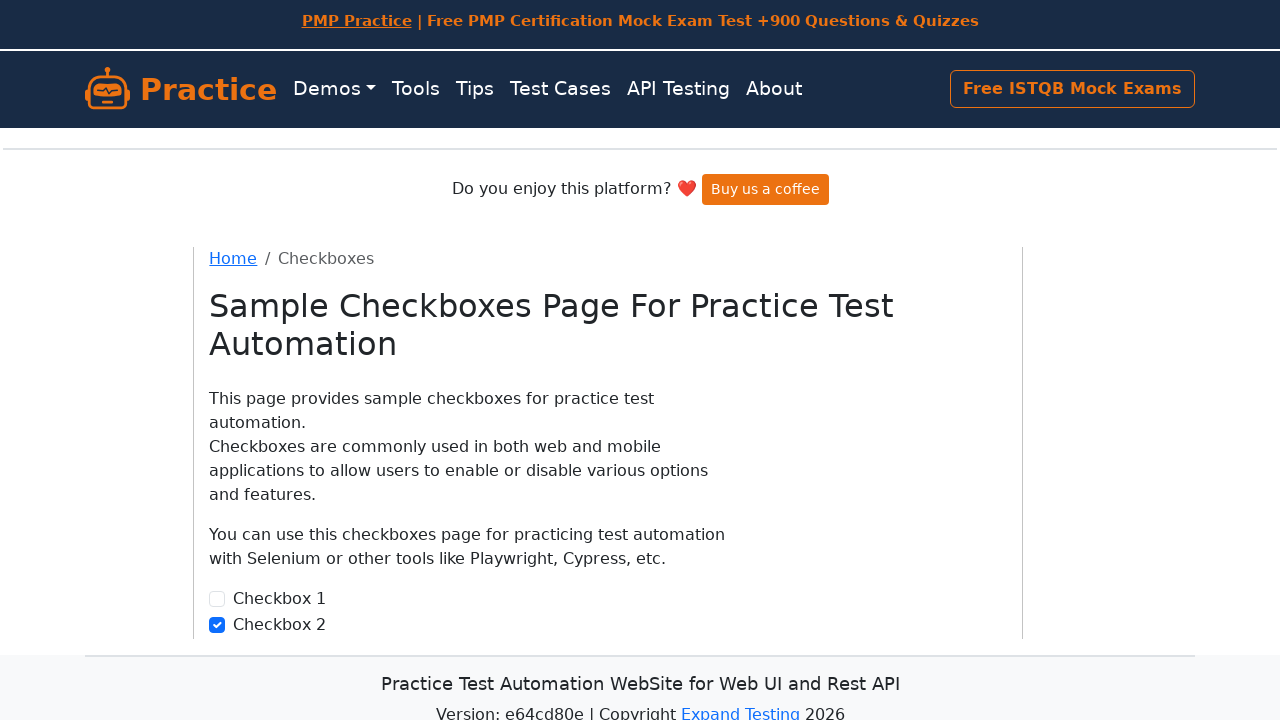

Navigated to checkboxes test page
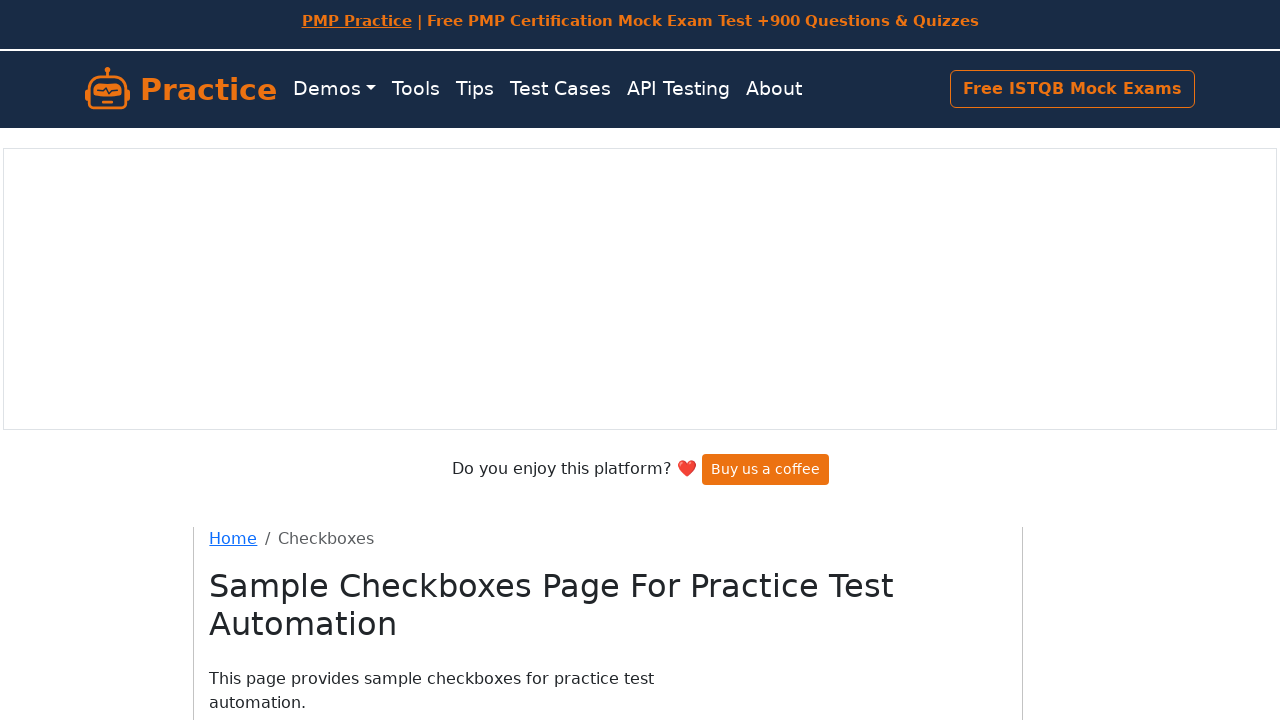

Located checkbox1 element
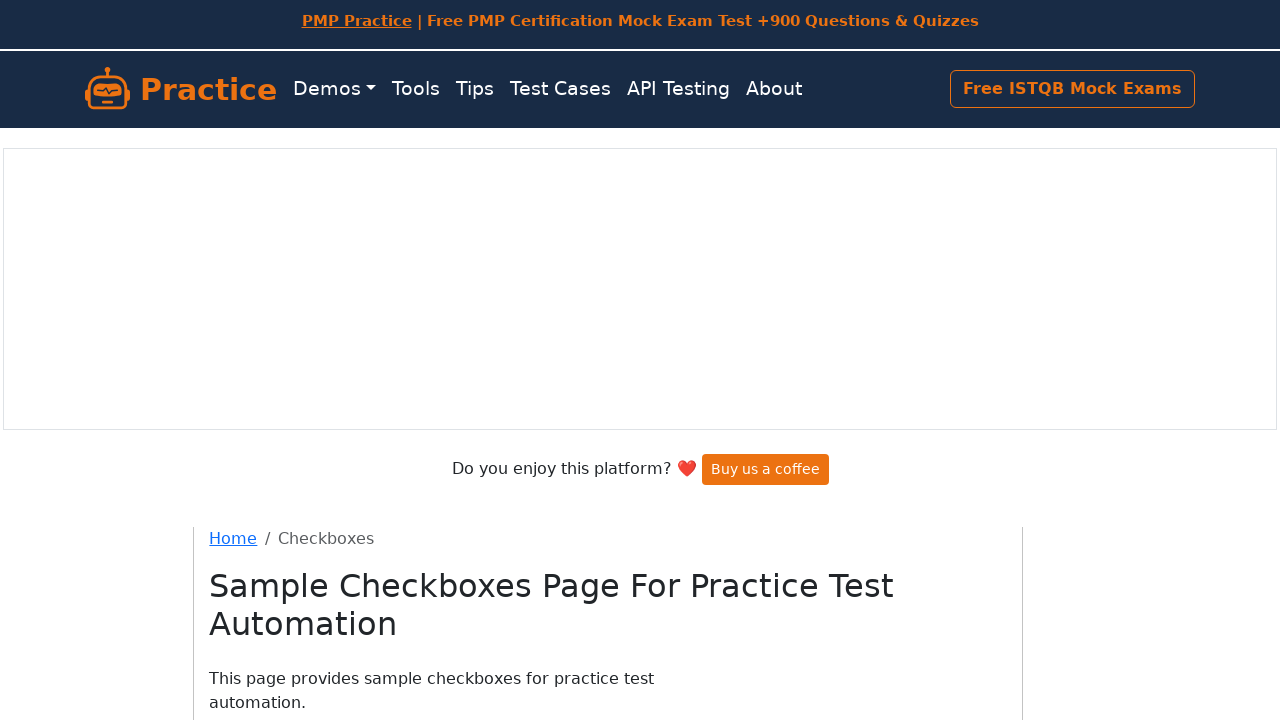

Checkbox1 is not checked
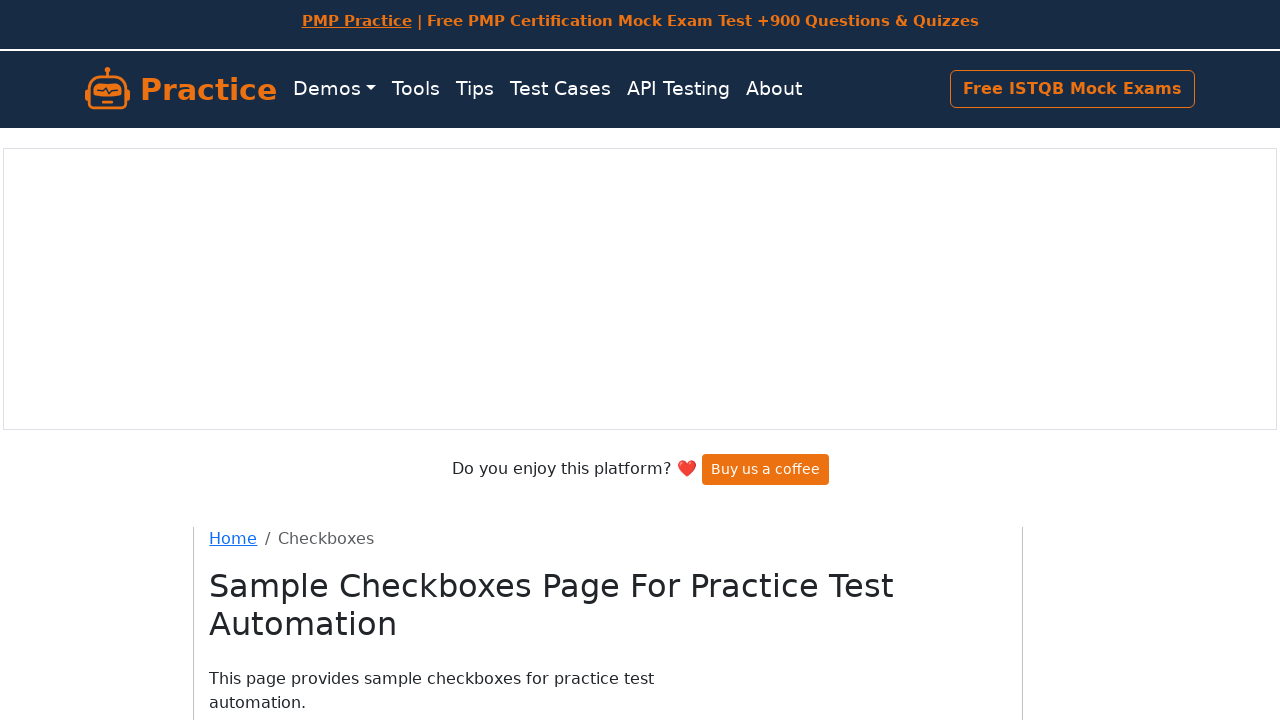

Clicked checkbox1 to select it at (217, 400) on input#checkbox1
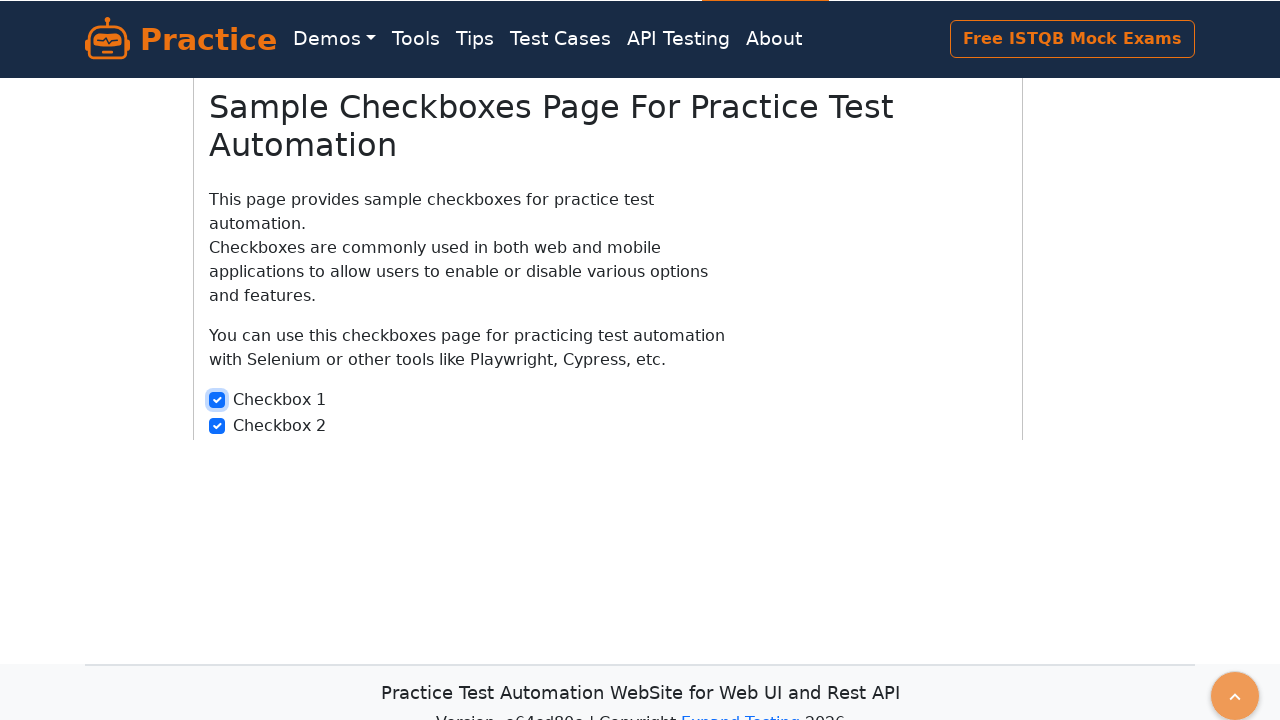

Located checkbox2 element
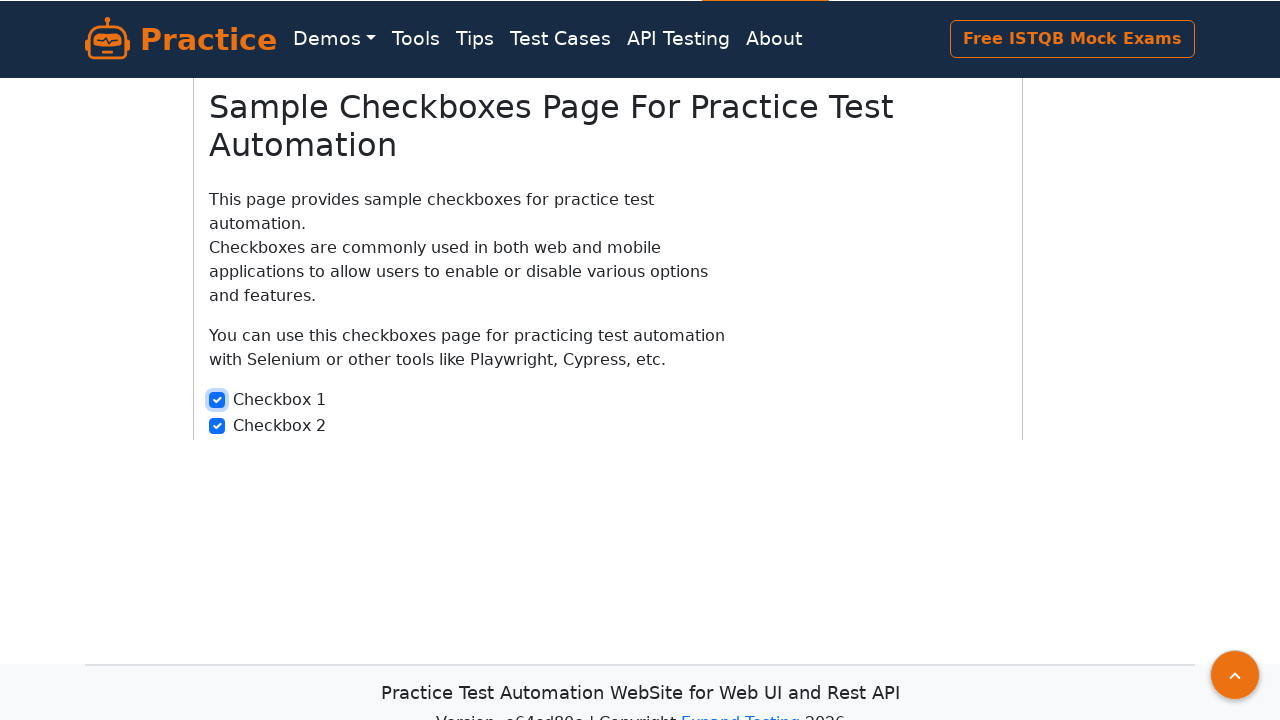

Checkbox2 is already checked
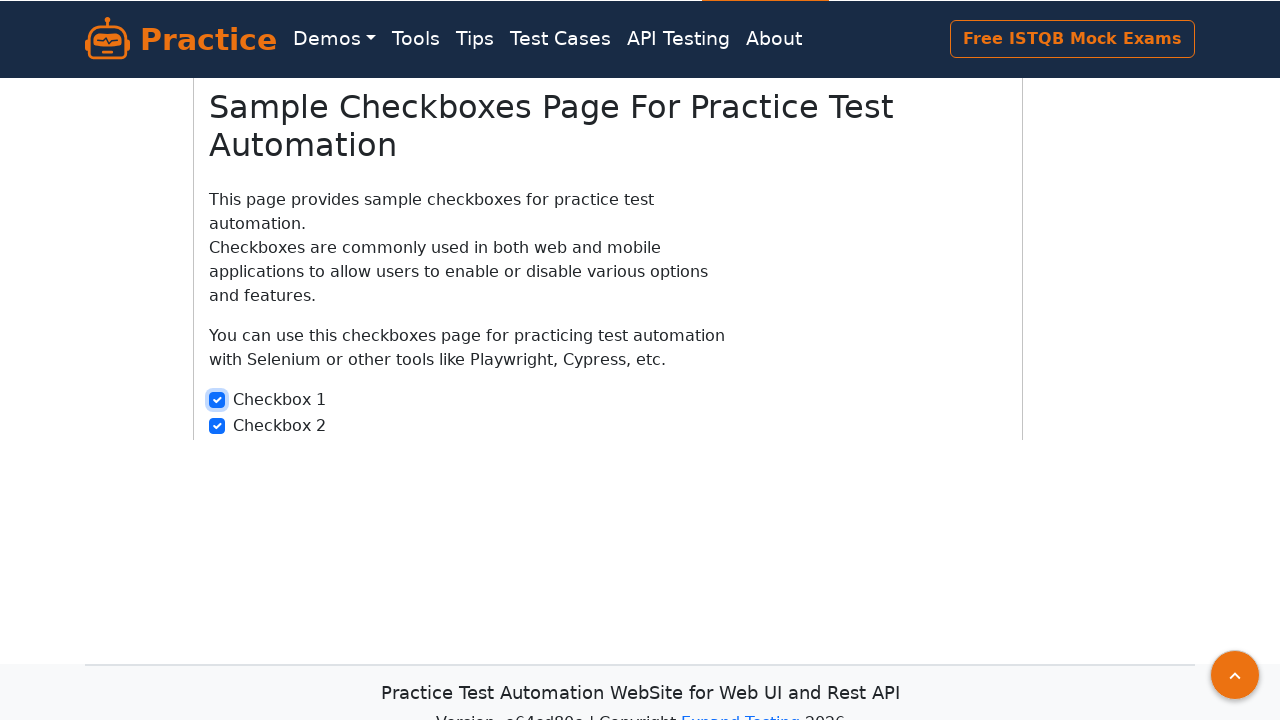

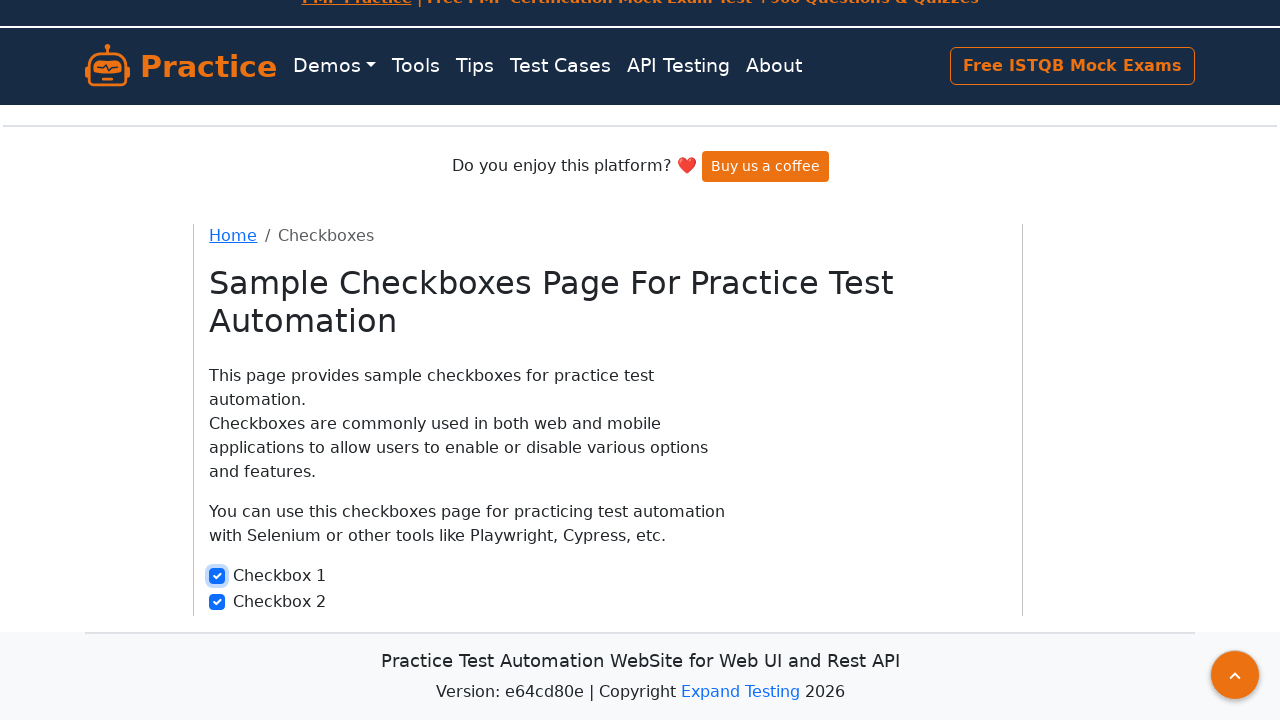